Tests a practice registration form by filling in personal details (name, email, gender, phone, date of birth, hobbies, subjects, address), uploading a picture, and verifying the submission confirmation modal displays the entered data correctly.

Starting URL: https://demoqa.com/automation-practice-form

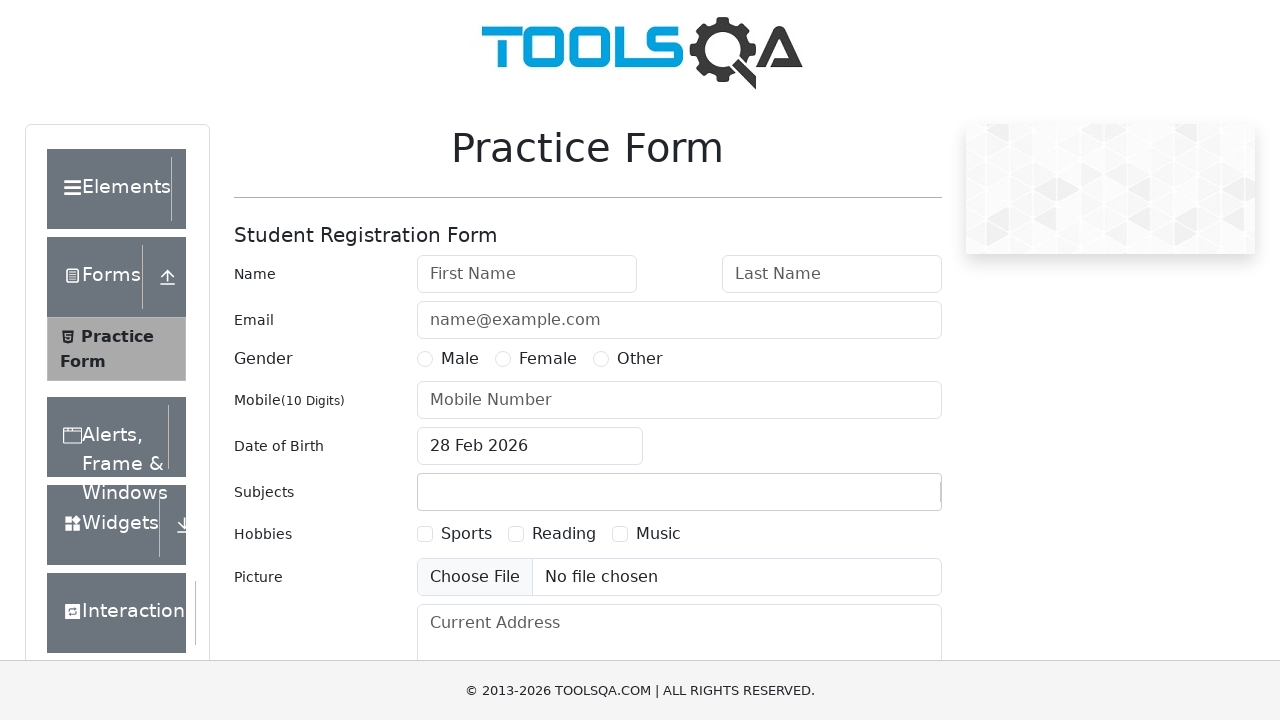

Filled first name field with 'Michael' on #firstName
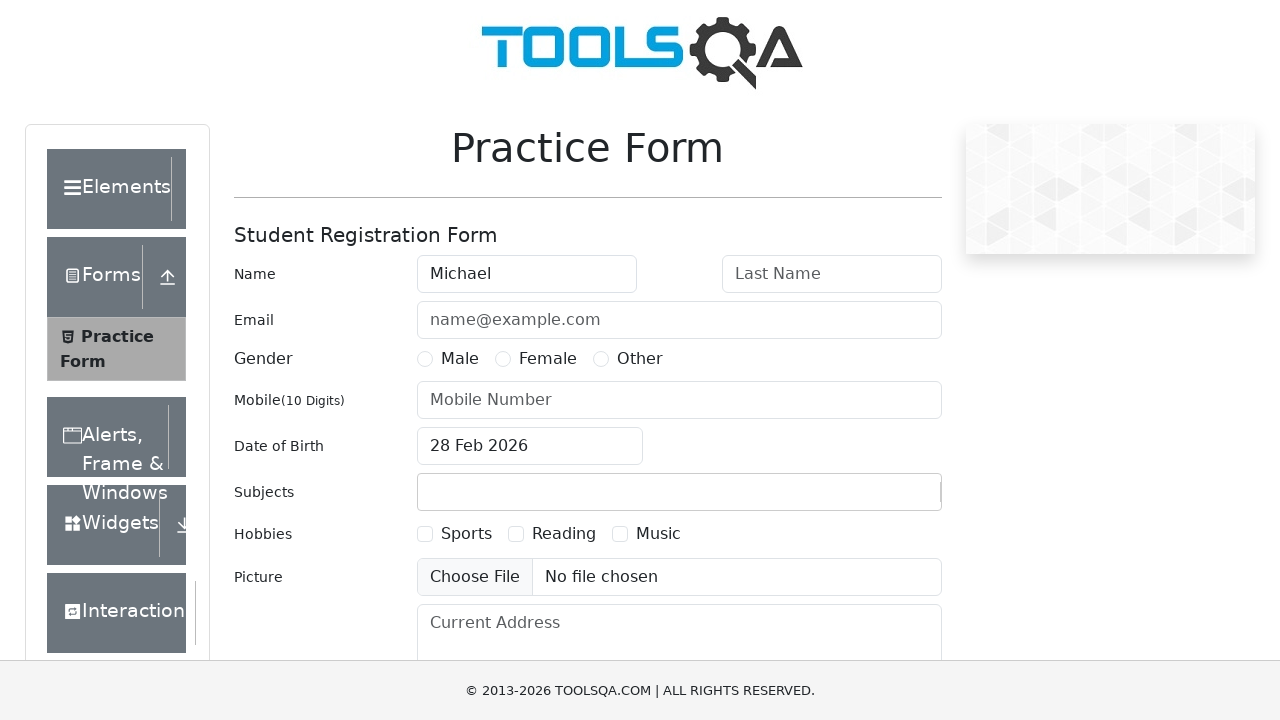

Filled last name field with 'Johnson' on #lastName
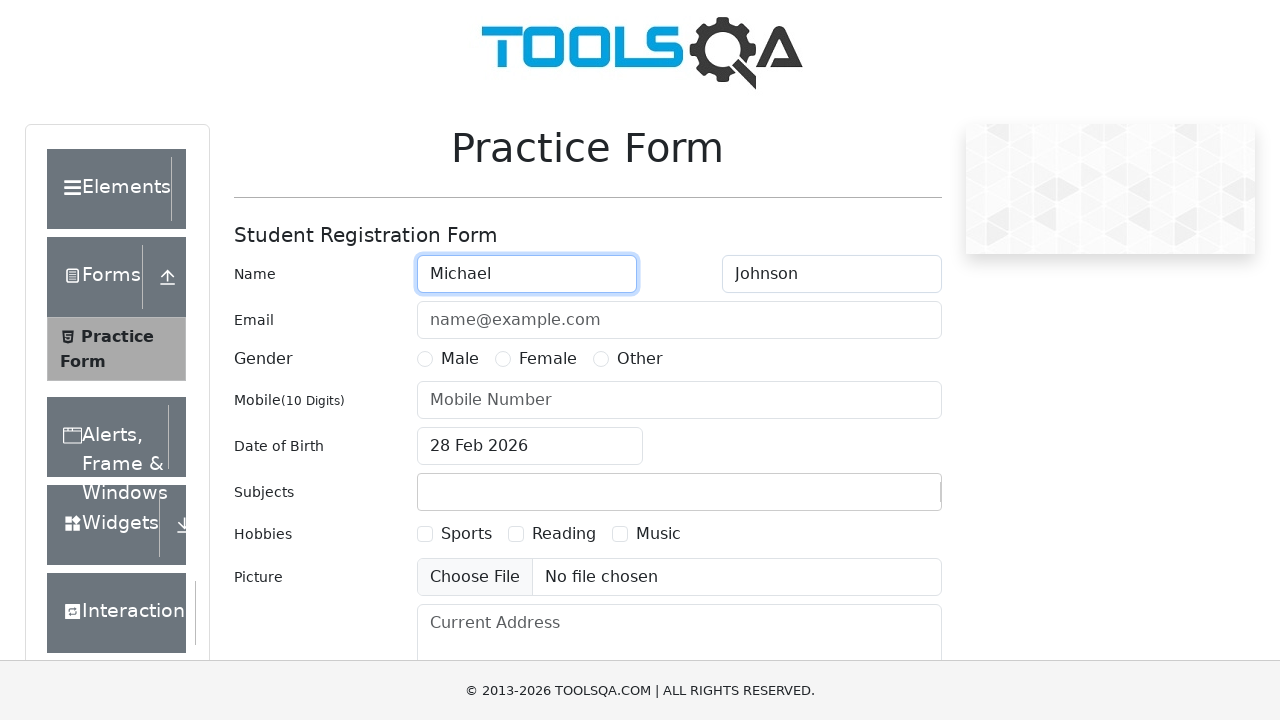

Selected Male gender option at (460, 359) on label[for='gender-radio-1']
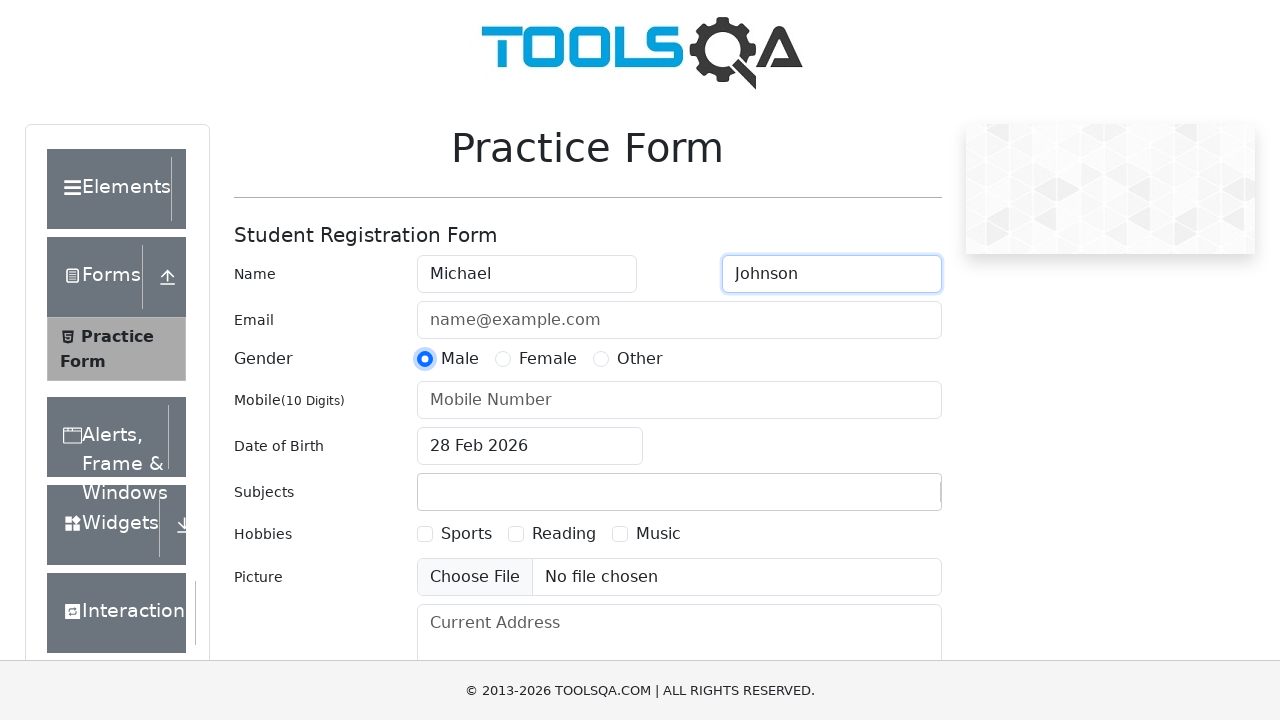

Filled email field with 'michael.johnson@example.com' on #userEmail
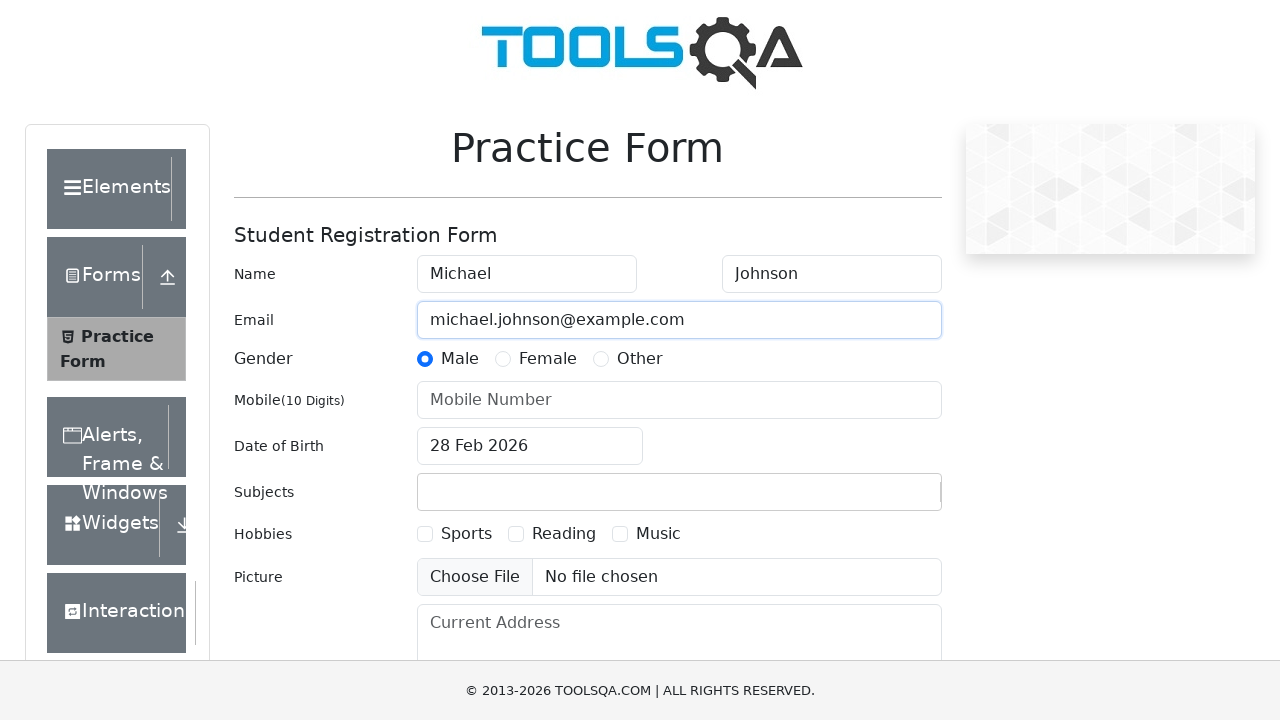

Filled phone number field with '9150123456' on #userNumber
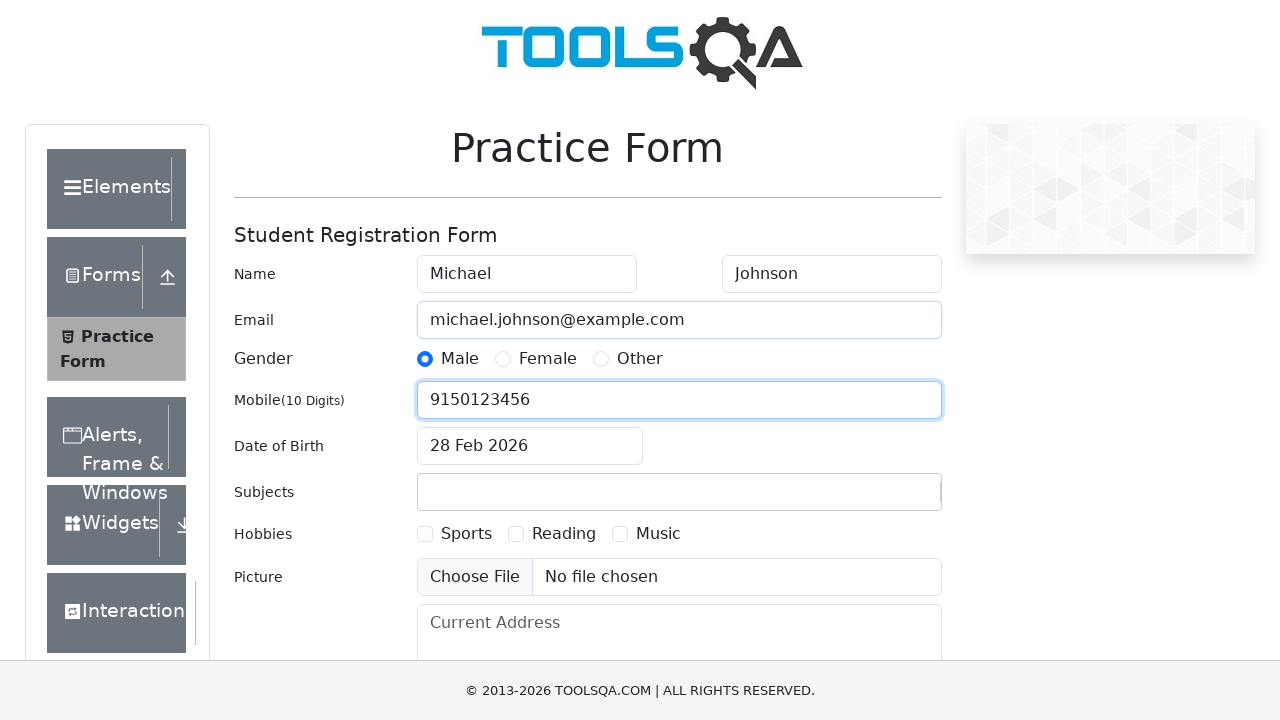

Clicked date of birth field to open date picker at (530, 446) on #dateOfBirthInput
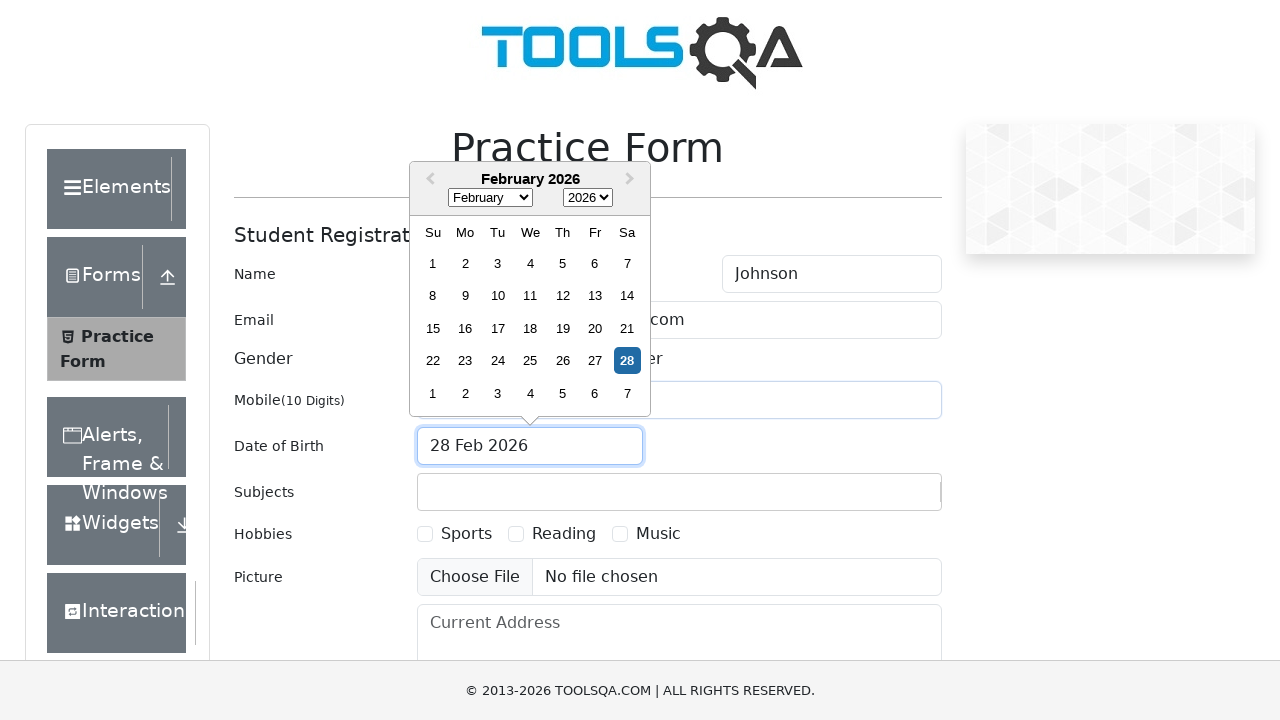

Selected year 2000 from date picker on .react-datepicker__year-select
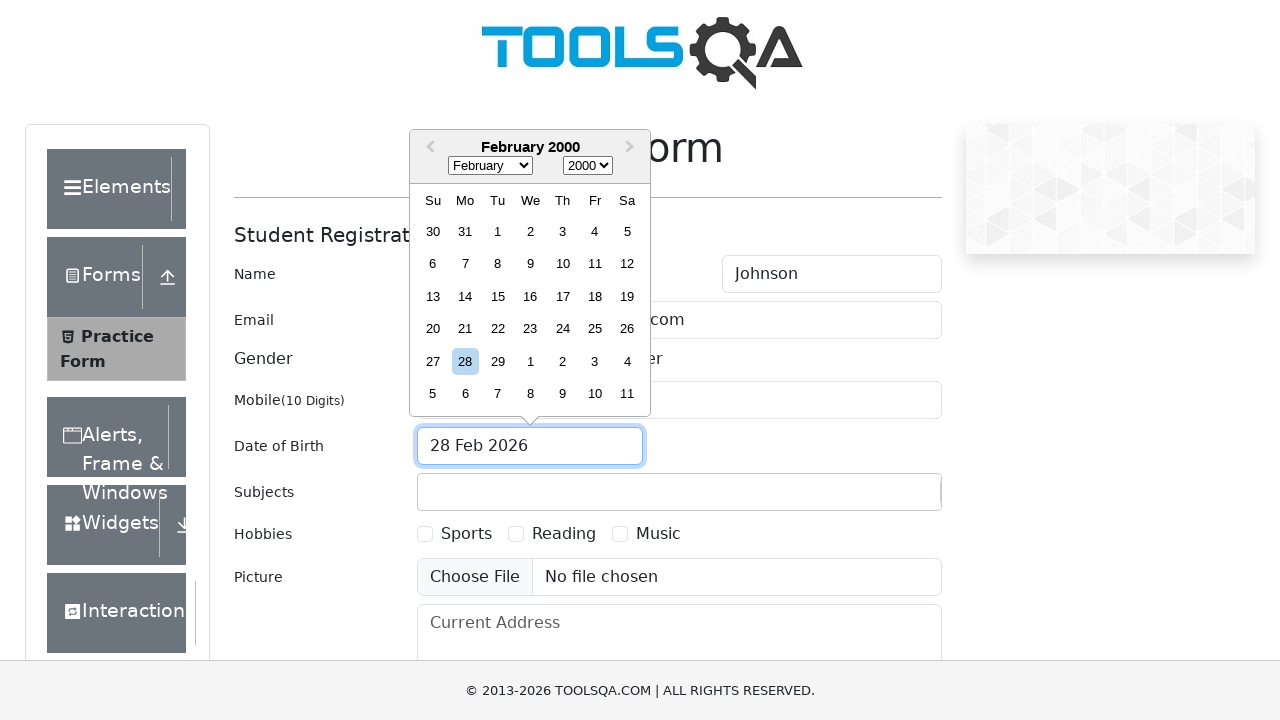

Selected May from date picker on .react-datepicker__month-select
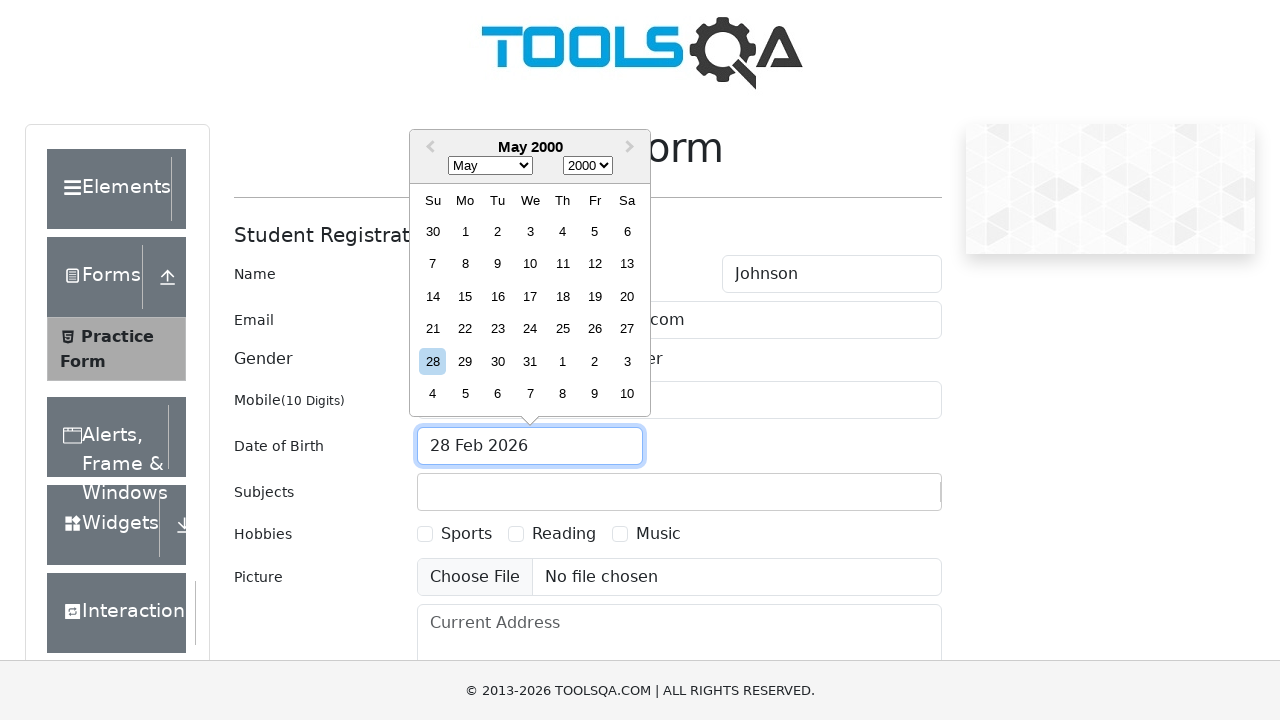

Selected day 15 from date picker at (465, 296) on .react-datepicker__day--015:not(.react-datepicker__day--outside-month)
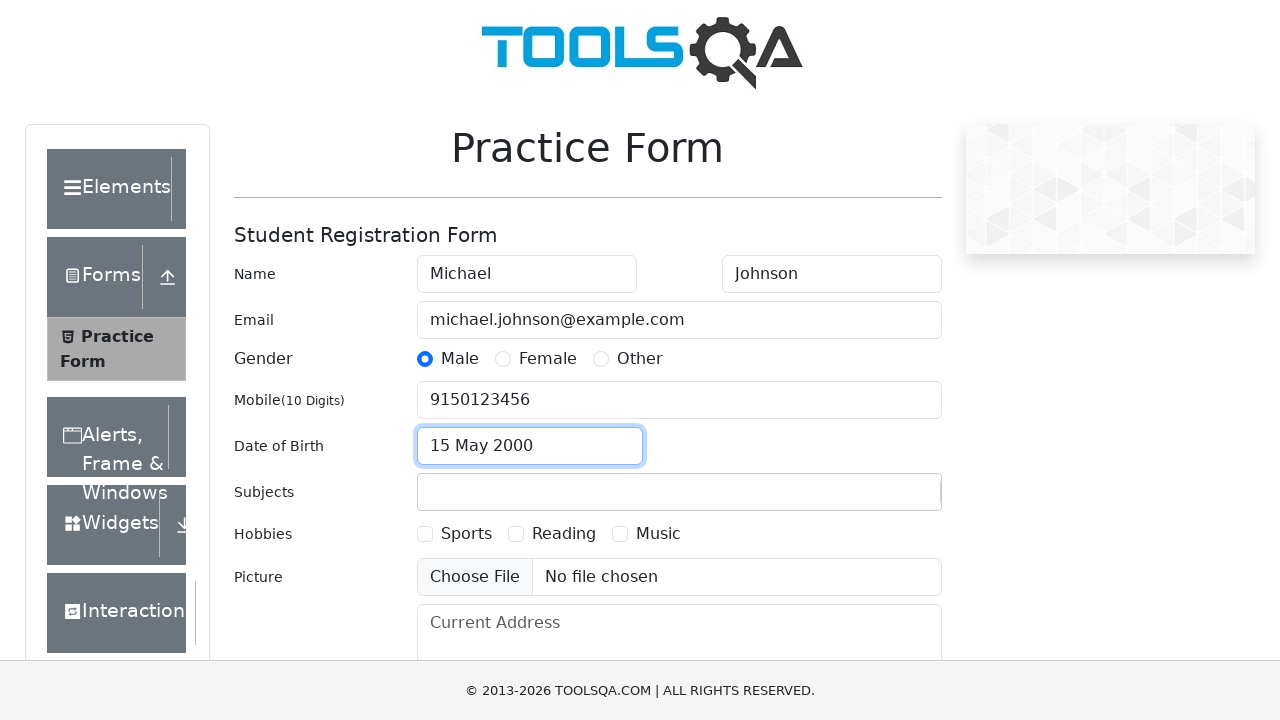

Selected Sports hobby at (466, 534) on label[for='hobbies-checkbox-1']
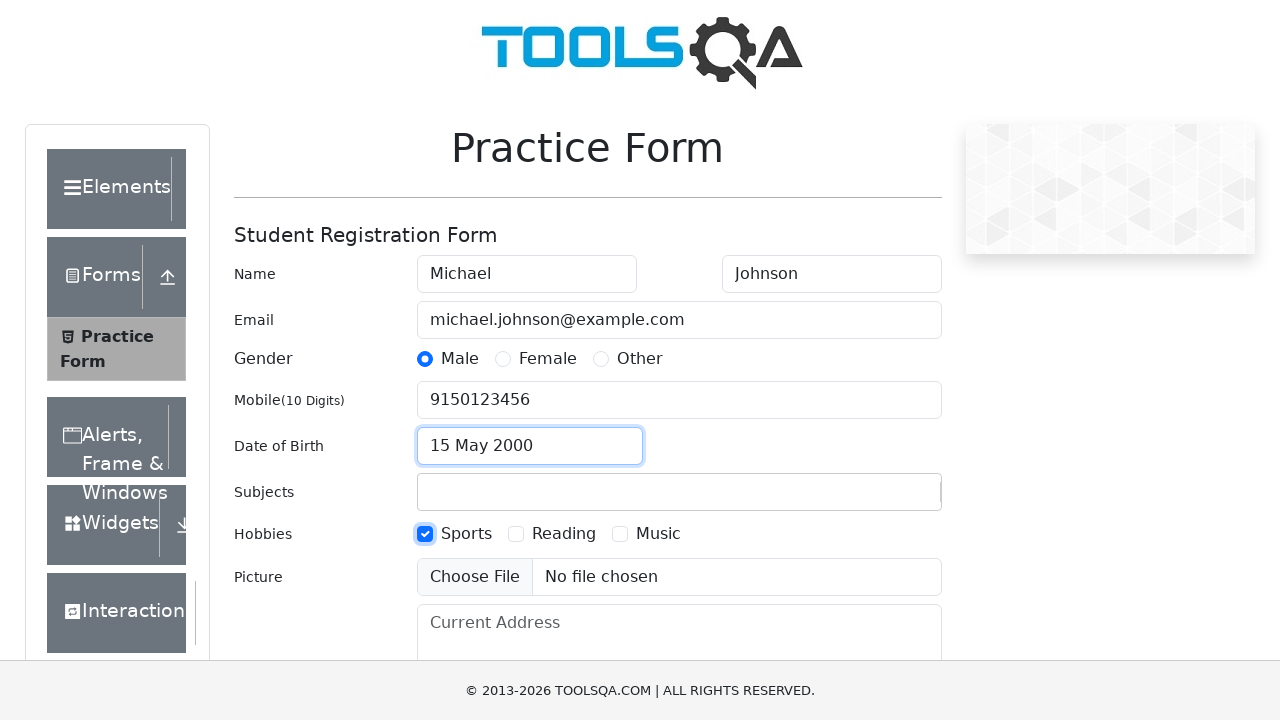

Selected Music hobby at (658, 534) on label[for='hobbies-checkbox-3']
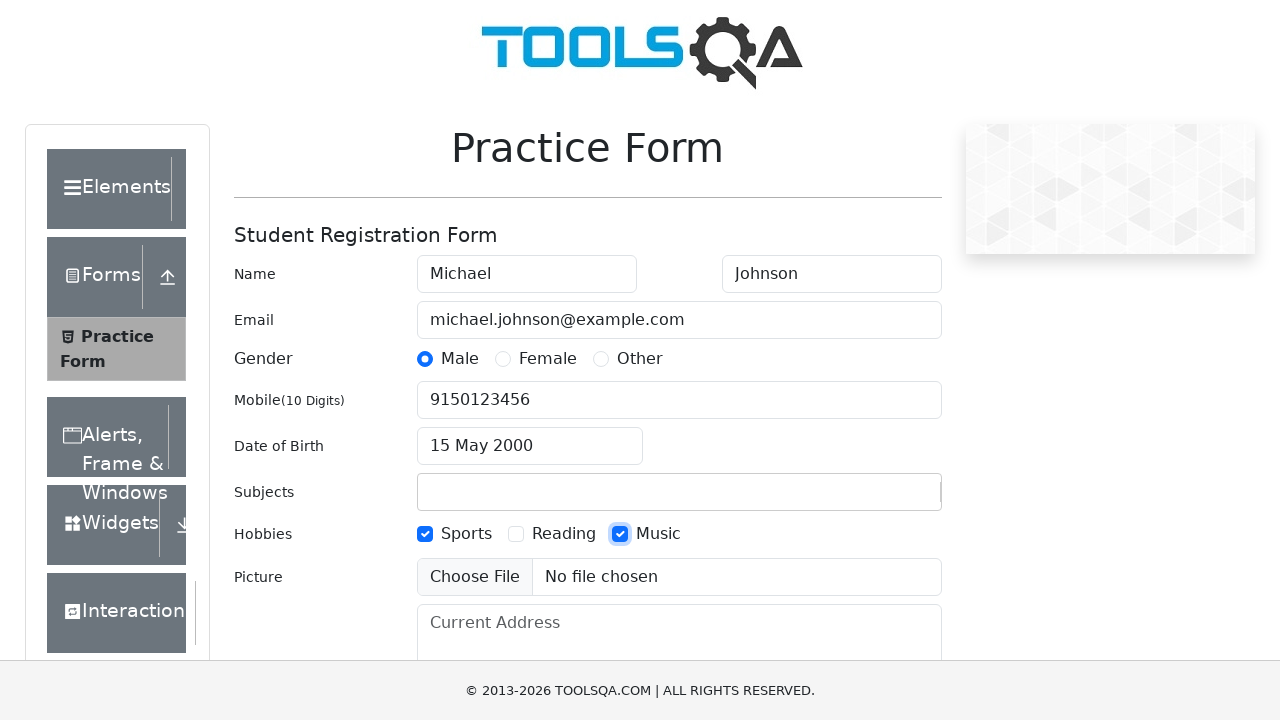

Filled subjects field with 'Maths' on #subjectsInput
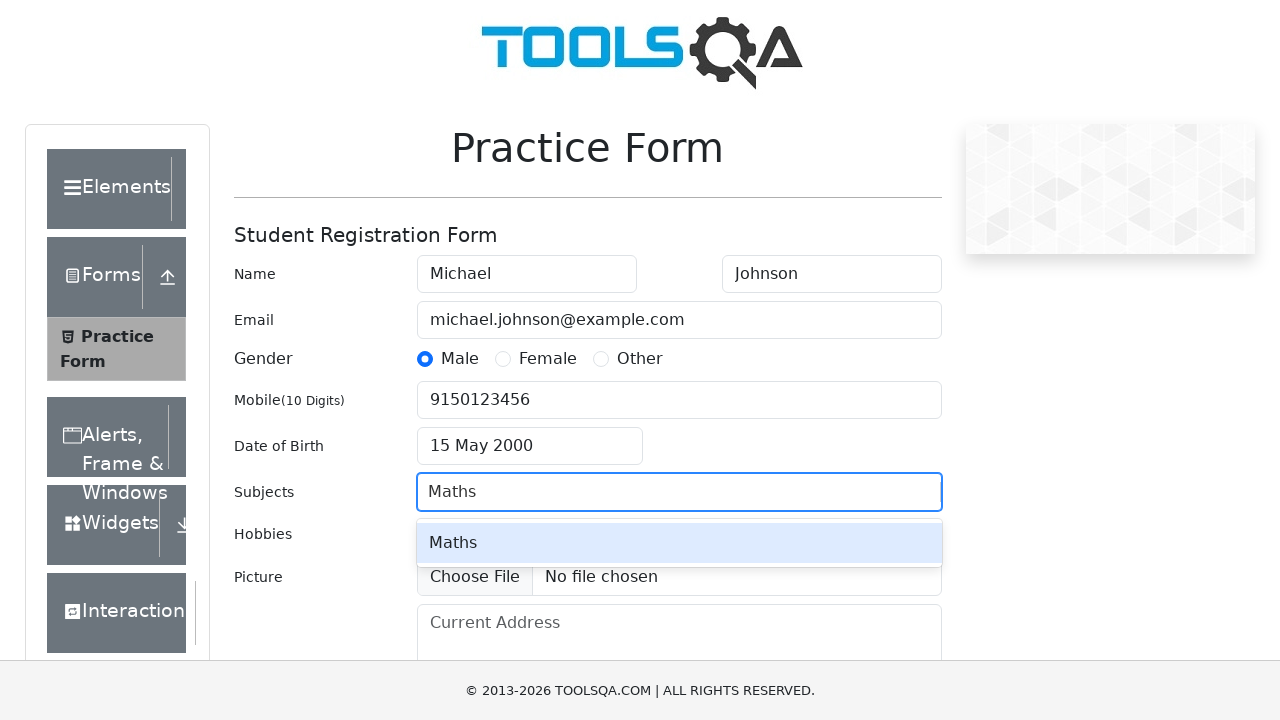

Selected Maths from autocomplete suggestions at (679, 543) on .subjects-auto-complete__option
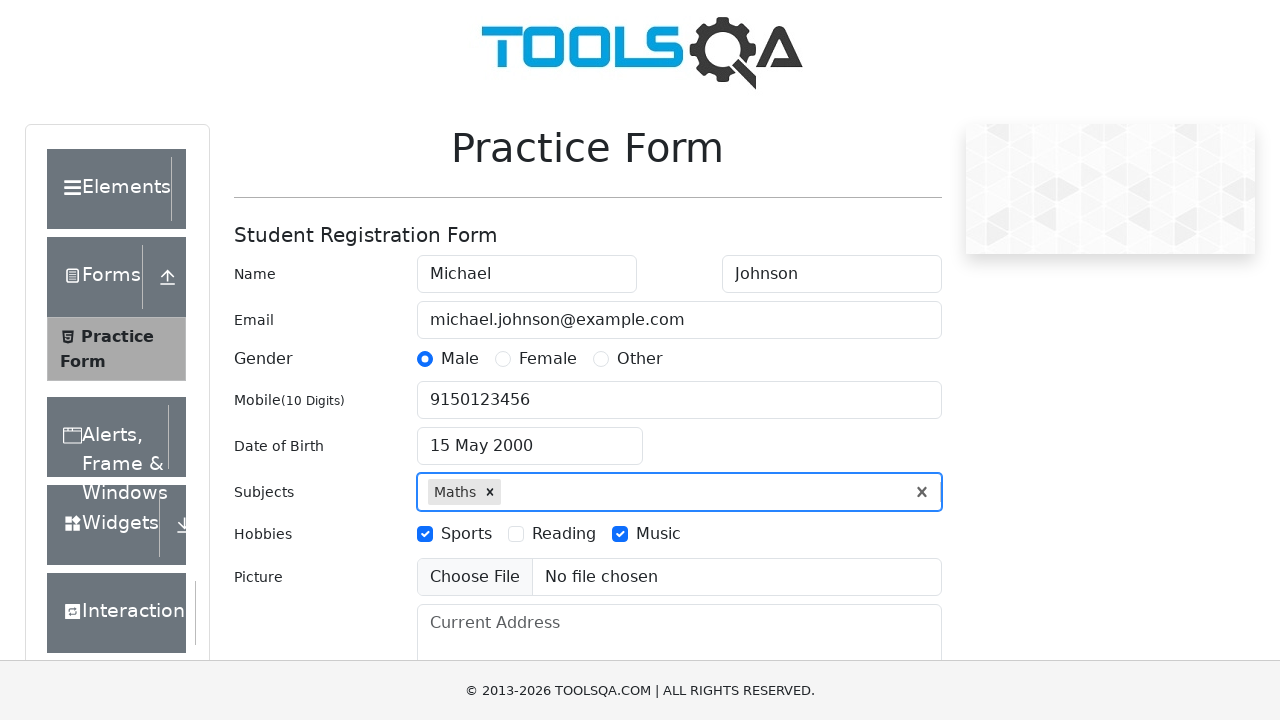

Filled subjects field with 'Physics' on #subjectsInput
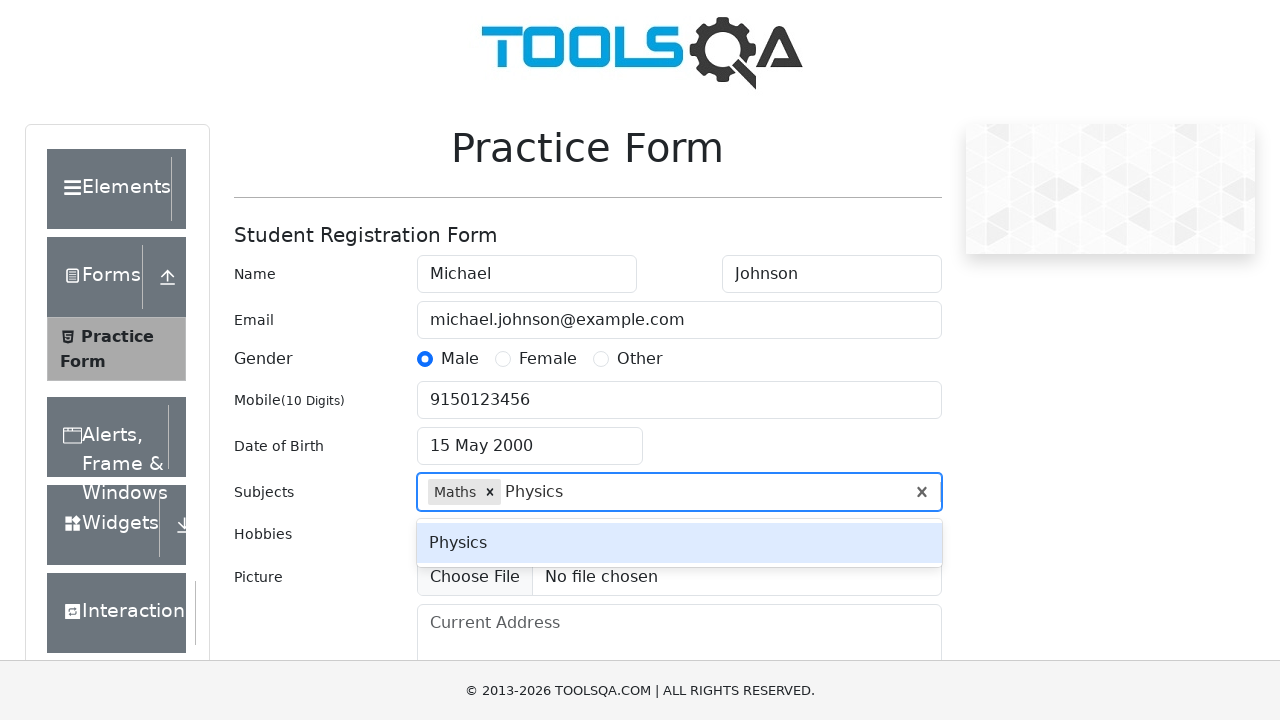

Selected Physics from autocomplete suggestions at (679, 543) on .subjects-auto-complete__option
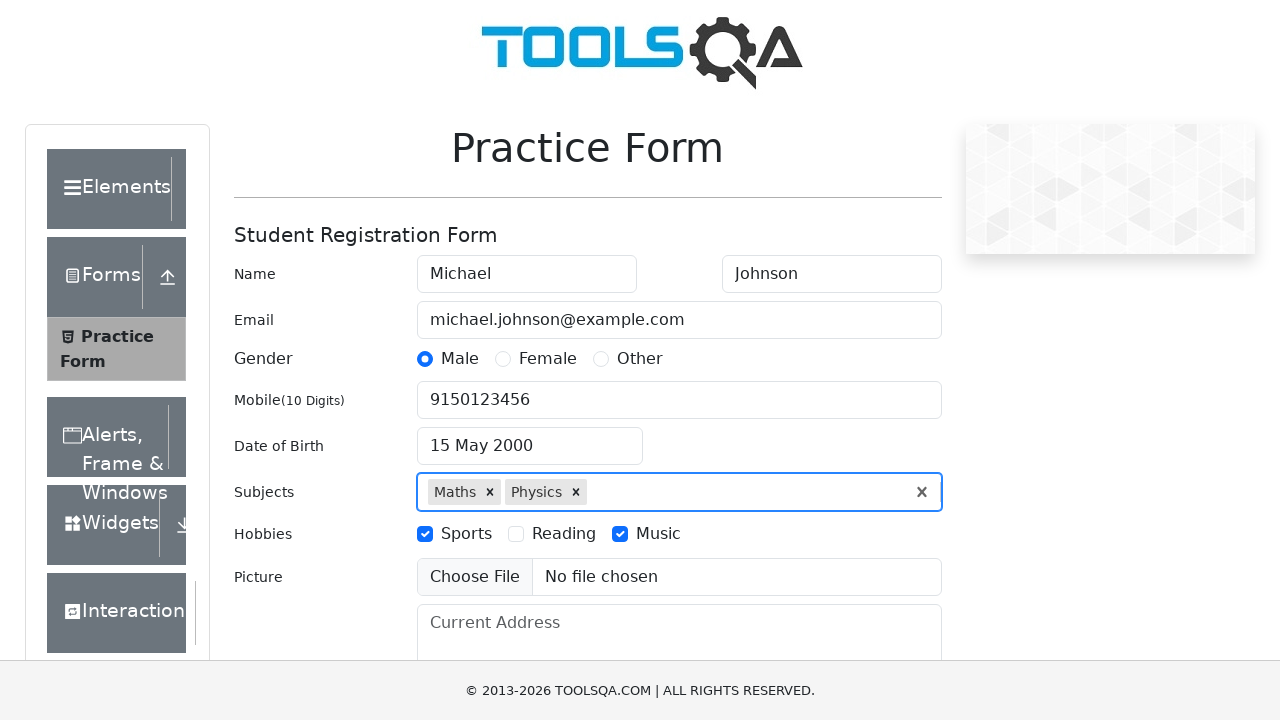

Filled current address field with '123 Test Street, Sample City, State 12345' on #currentAddress
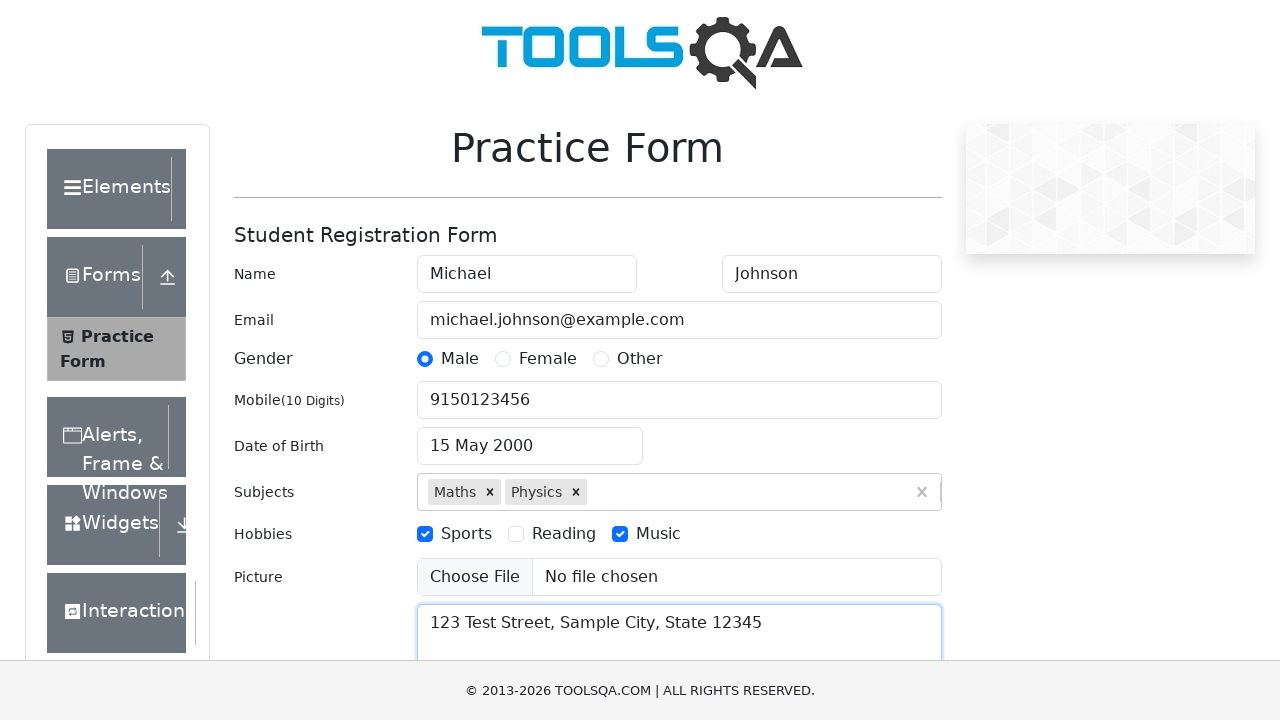

Submitted form by pressing Enter on phone field on #userNumber
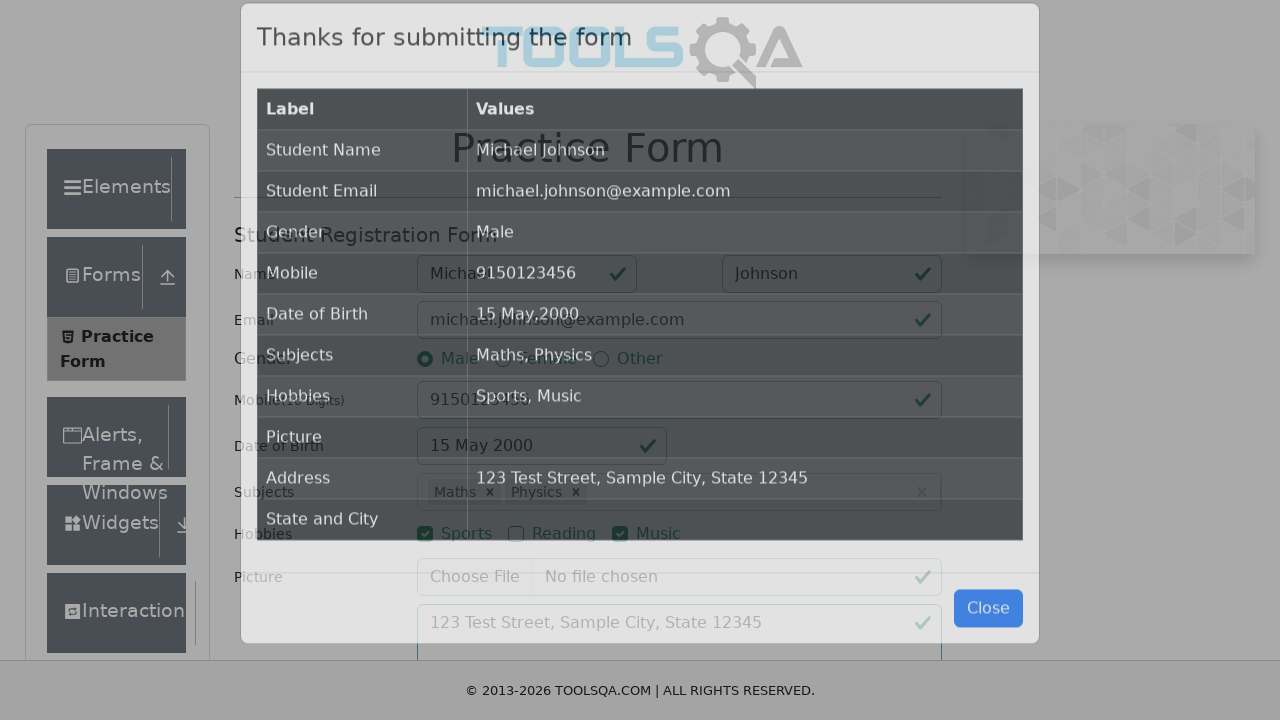

Confirmation modal appeared
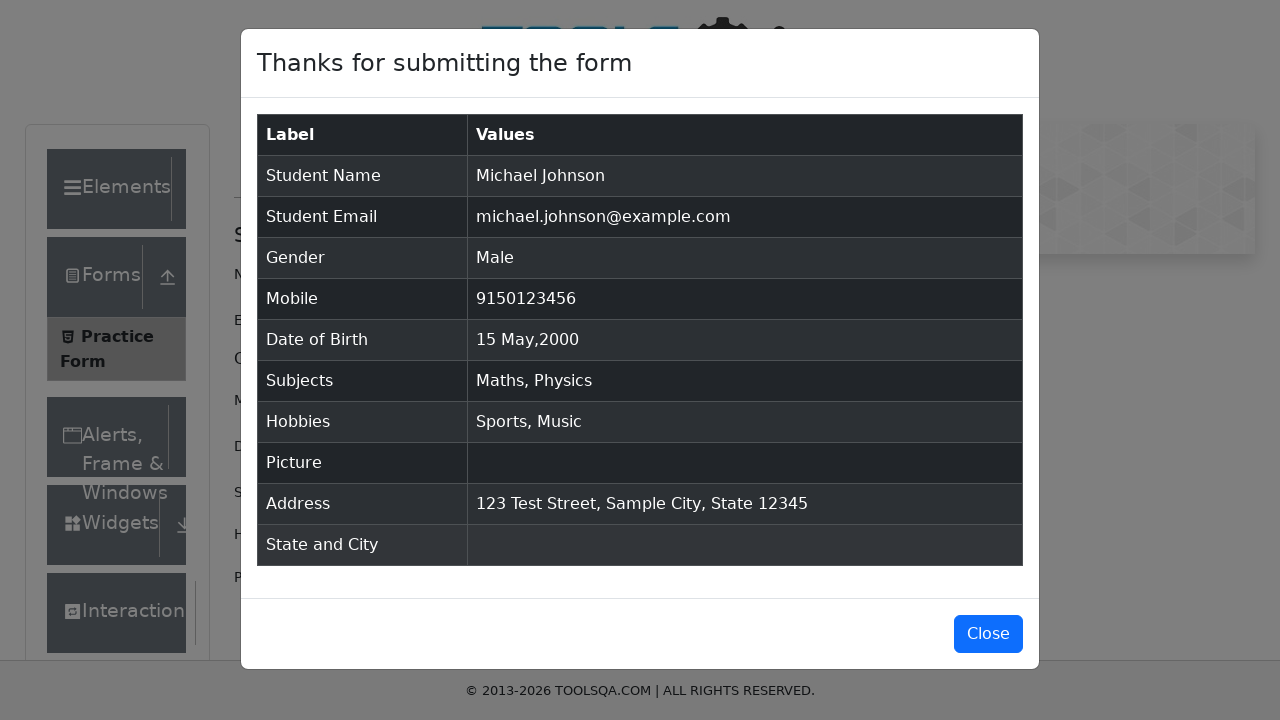

Verified modal displays 'Thanks for submitting the form' title
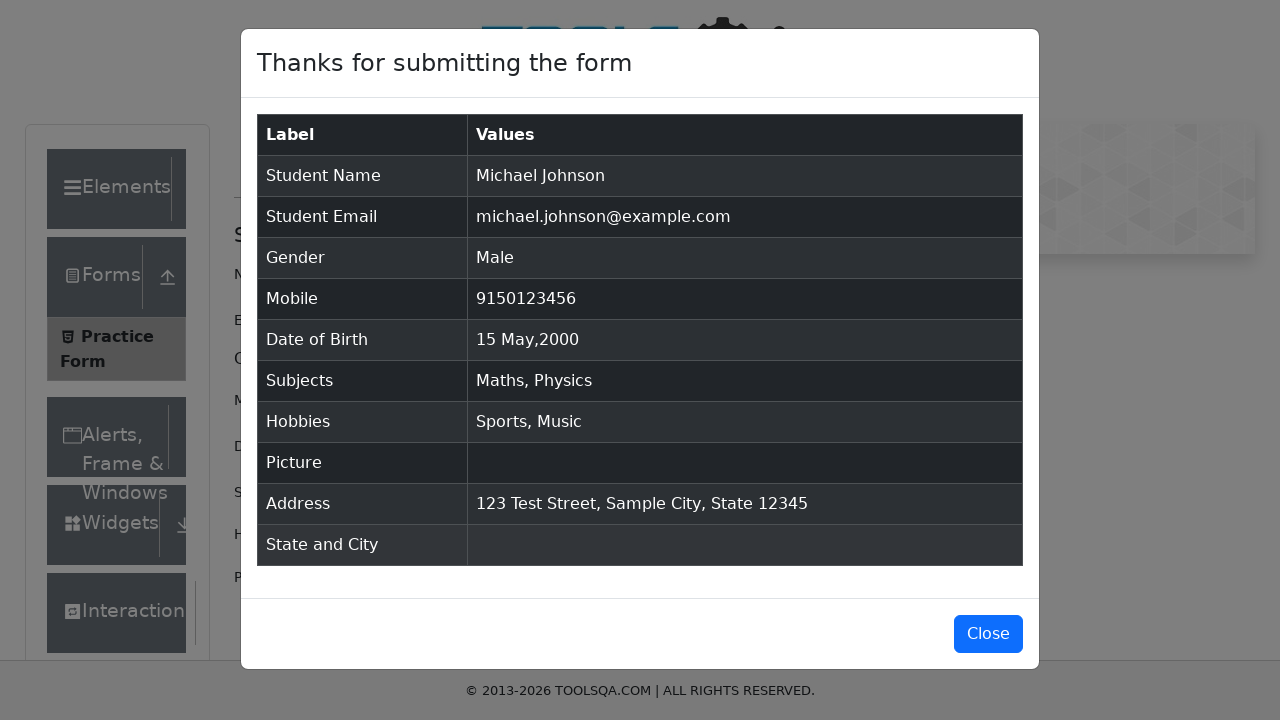

Verified confirmation table contains submitted data with name 'Michael Johnson'
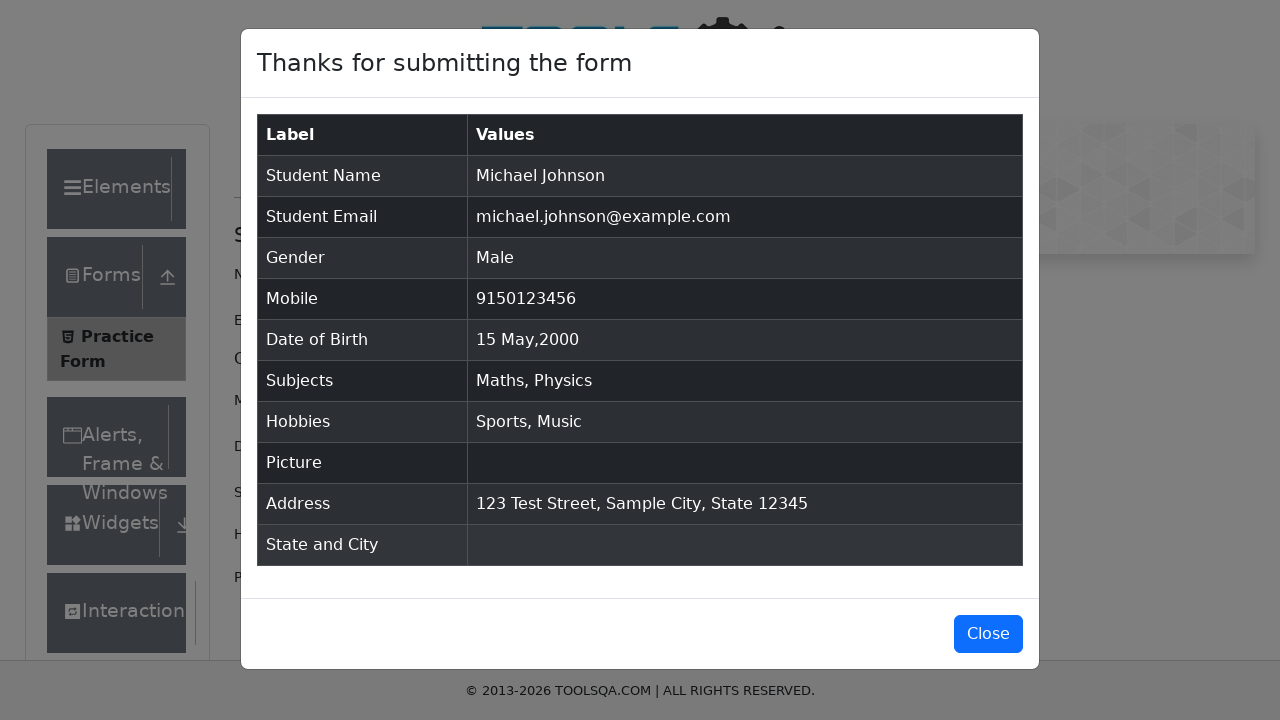

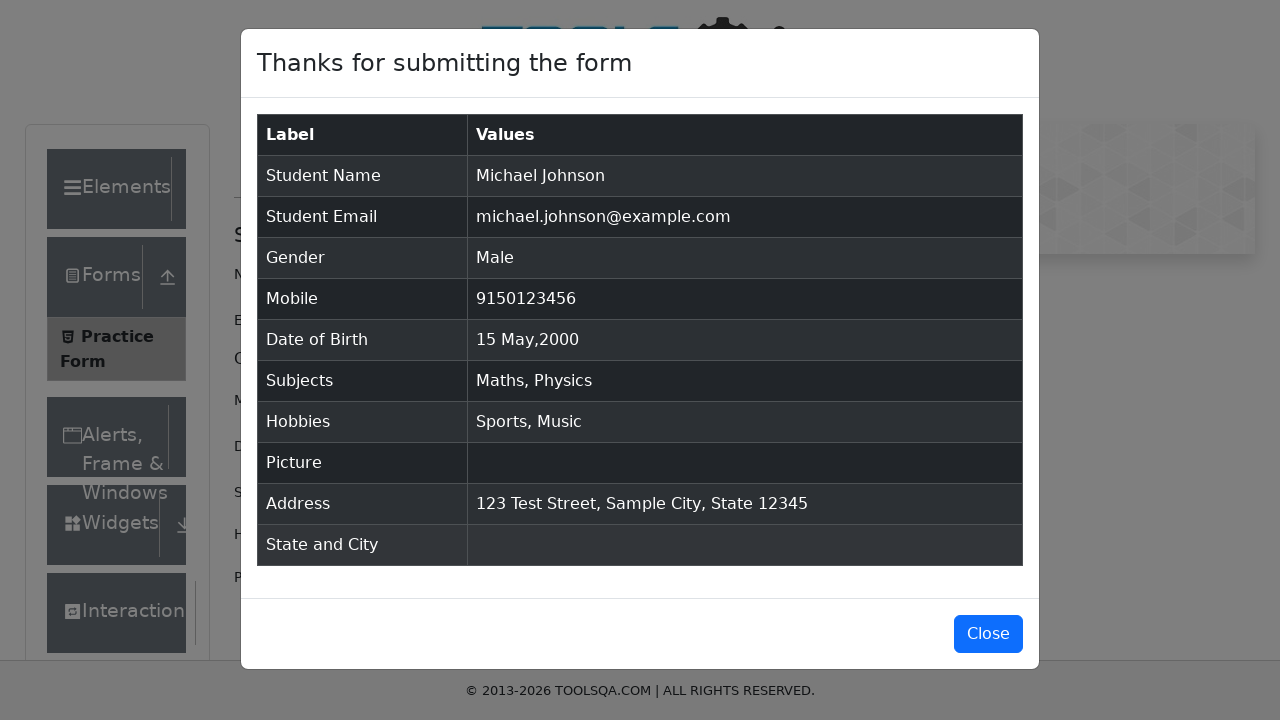